Tests alert handling and demonstrates multiple ways to refresh the browser including navigation refresh and JavaScript execution

Starting URL: https://www.leafground.com/alert.xhtml

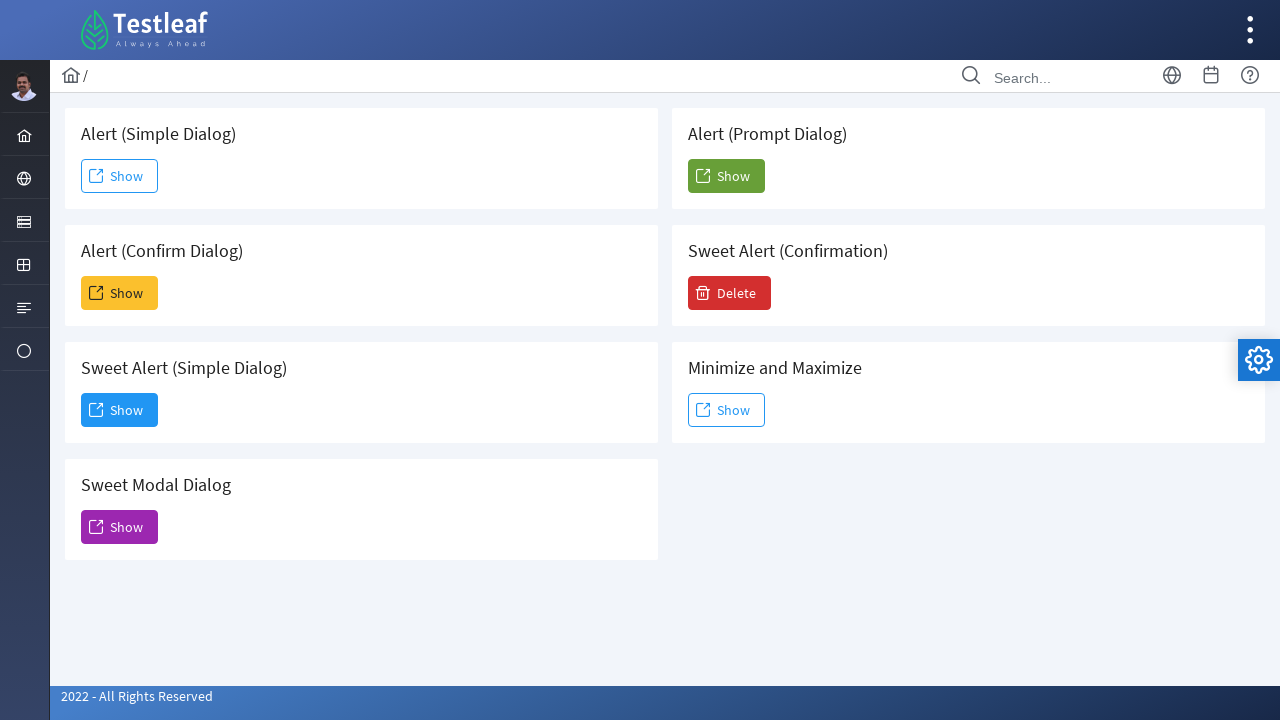

Clicked button to trigger simple alert at (120, 176) on #j_idt88\:j_idt91
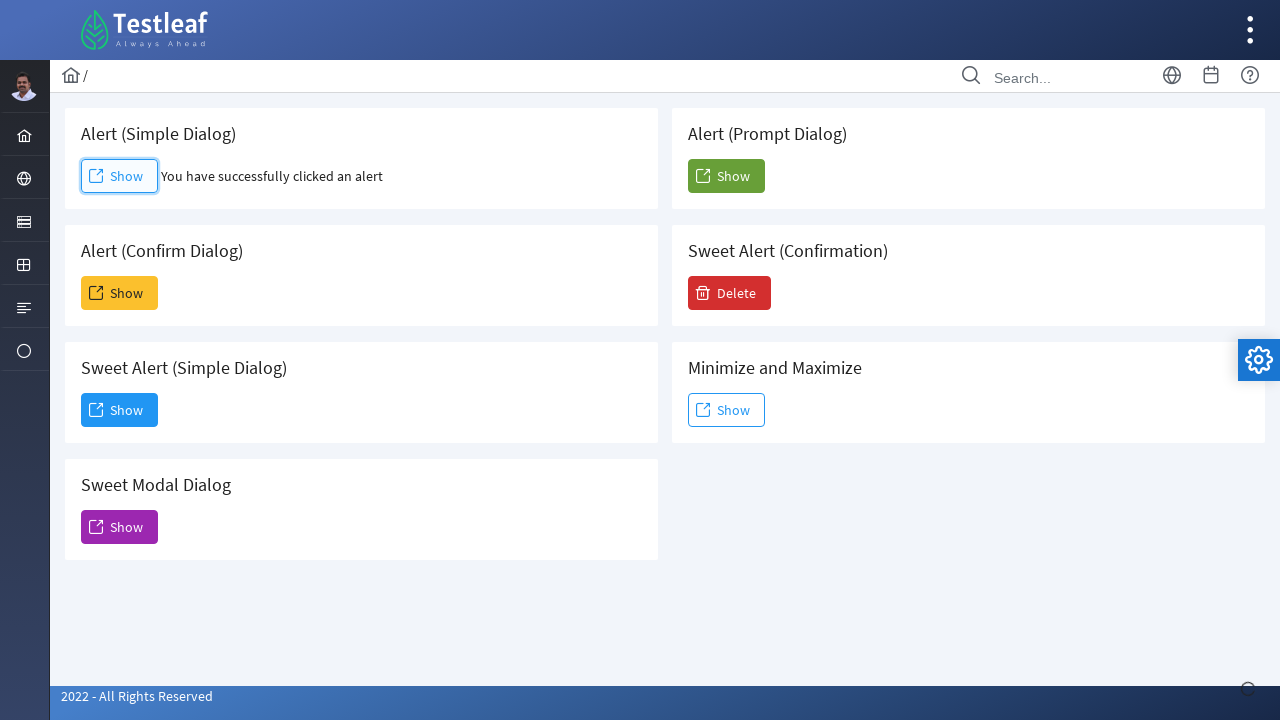

Set up dialog handler to accept alerts
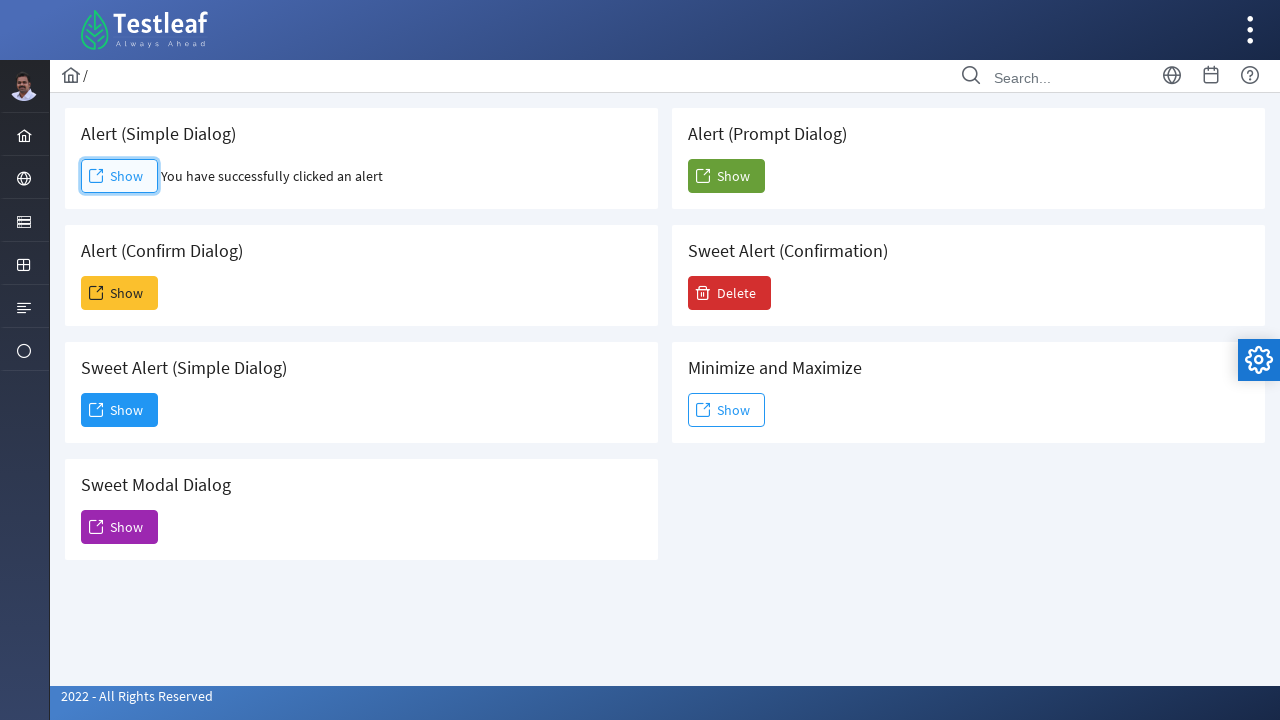

Refreshed page using navigation reload method
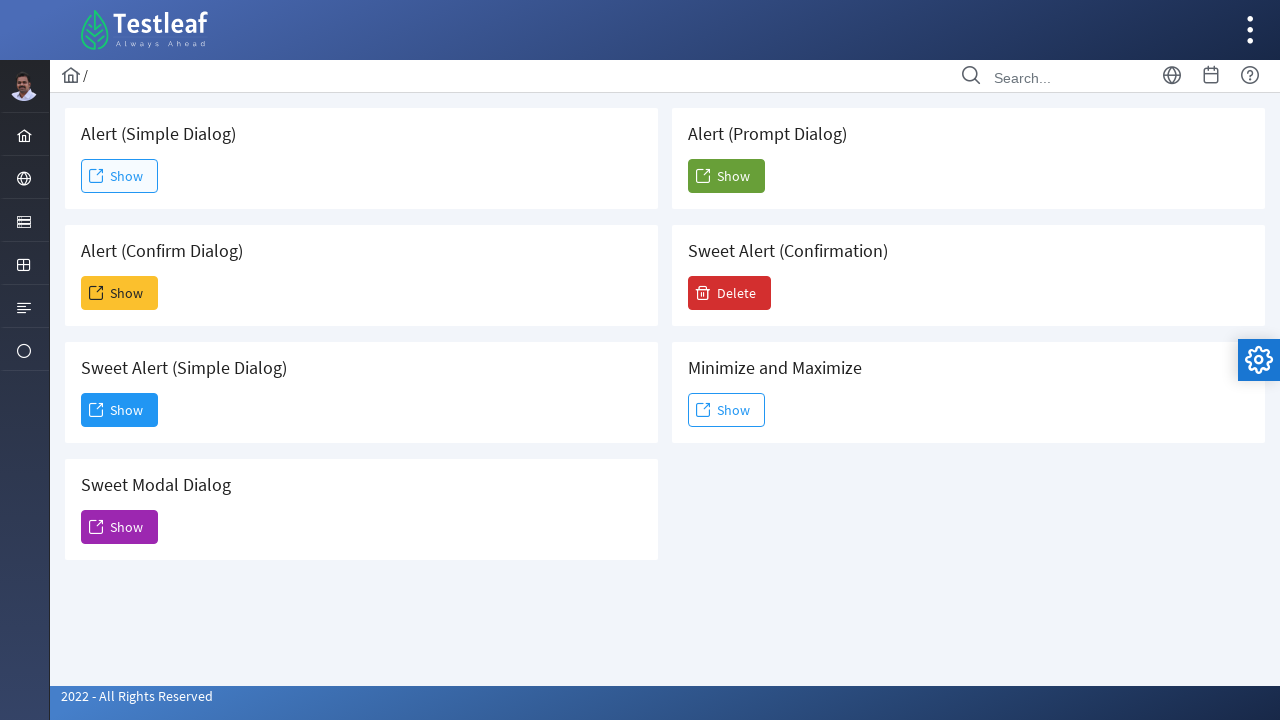

Refreshed page using JavaScript history.go(0) method
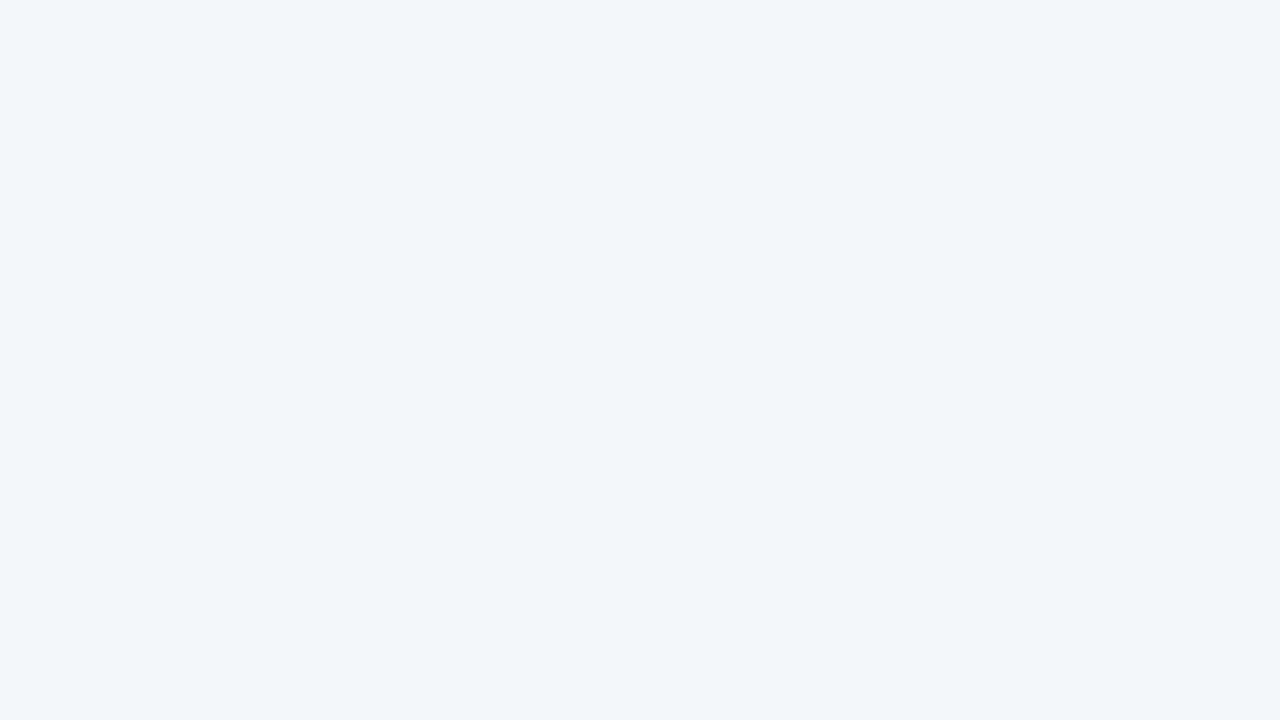

Refreshed page using JavaScript location.reload() method
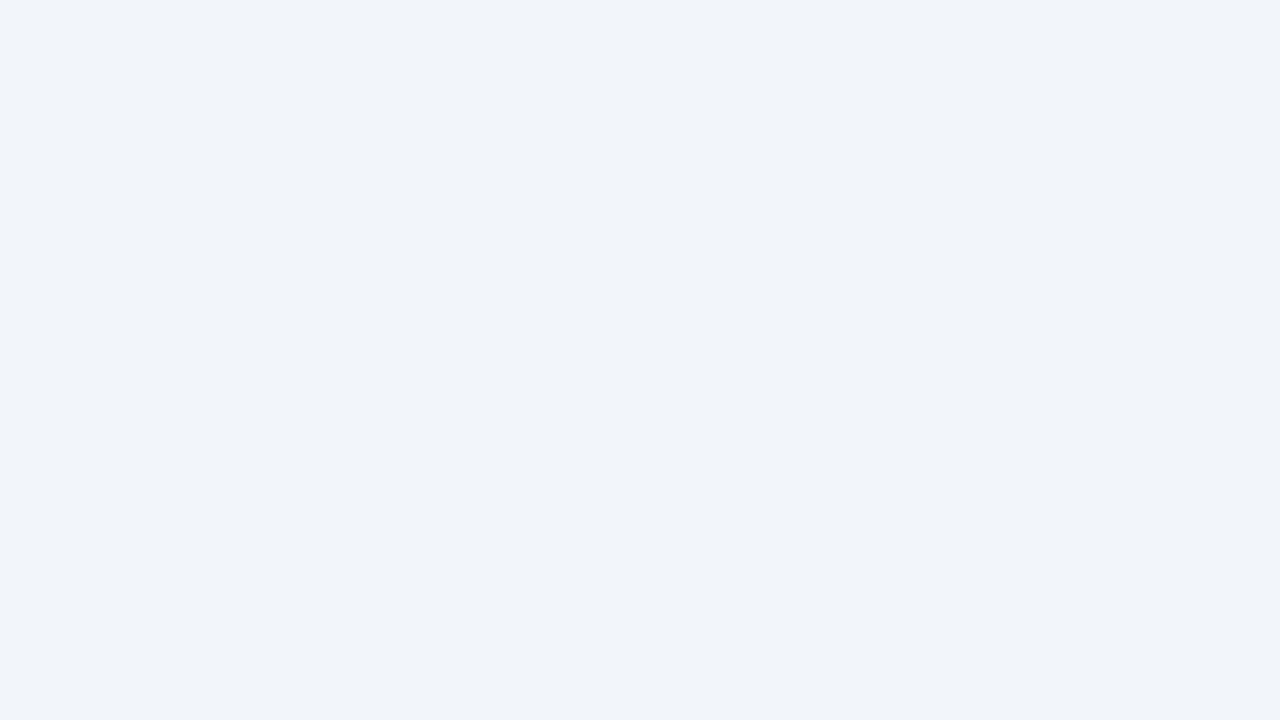

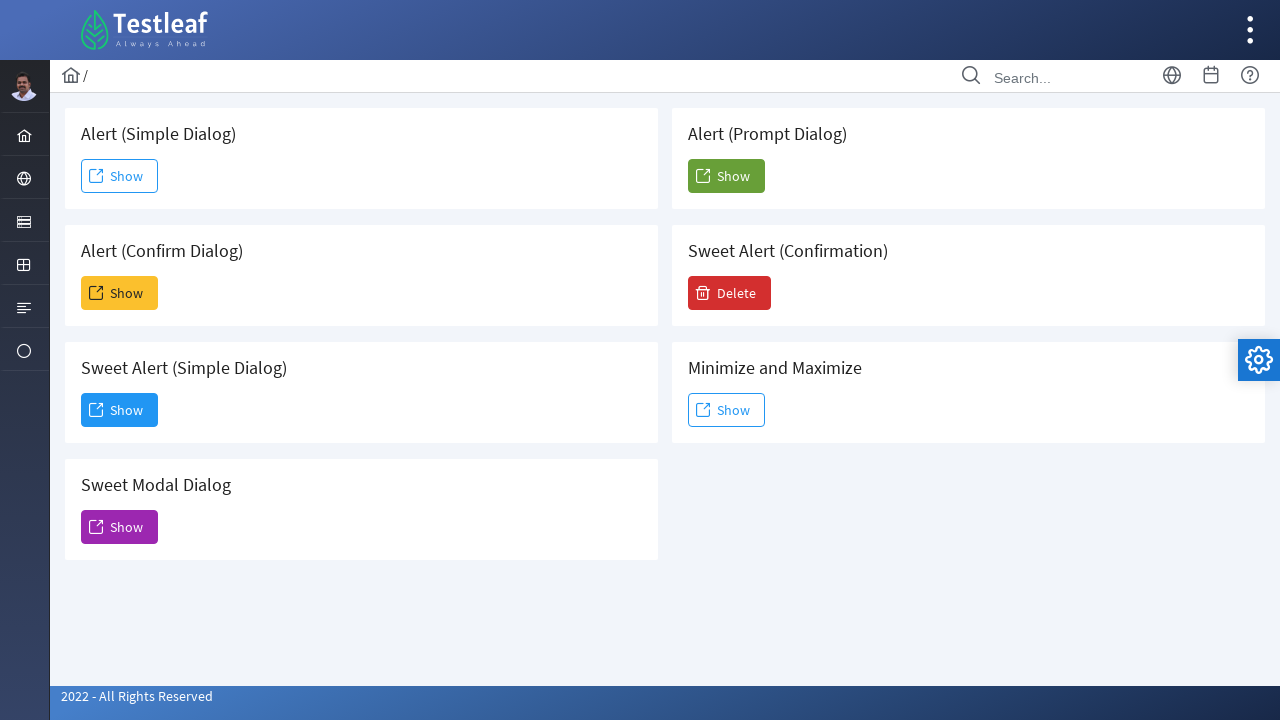